Tests the search functionality by clicking the search button, filling in a search term for drinks, and verifying results appear

Starting URL: https://elzarape.github.io/admin/modules/drinks/view/drink.html

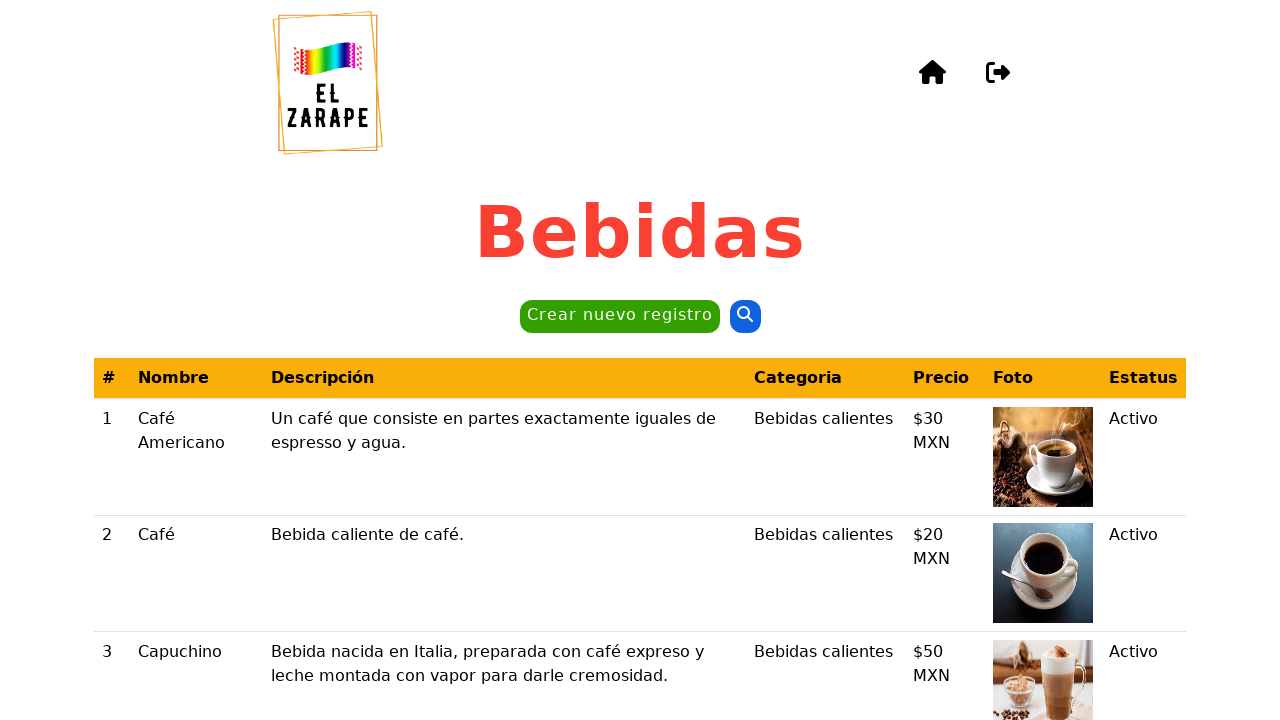

Clicked the search button at (745, 317) on button >> nth=1
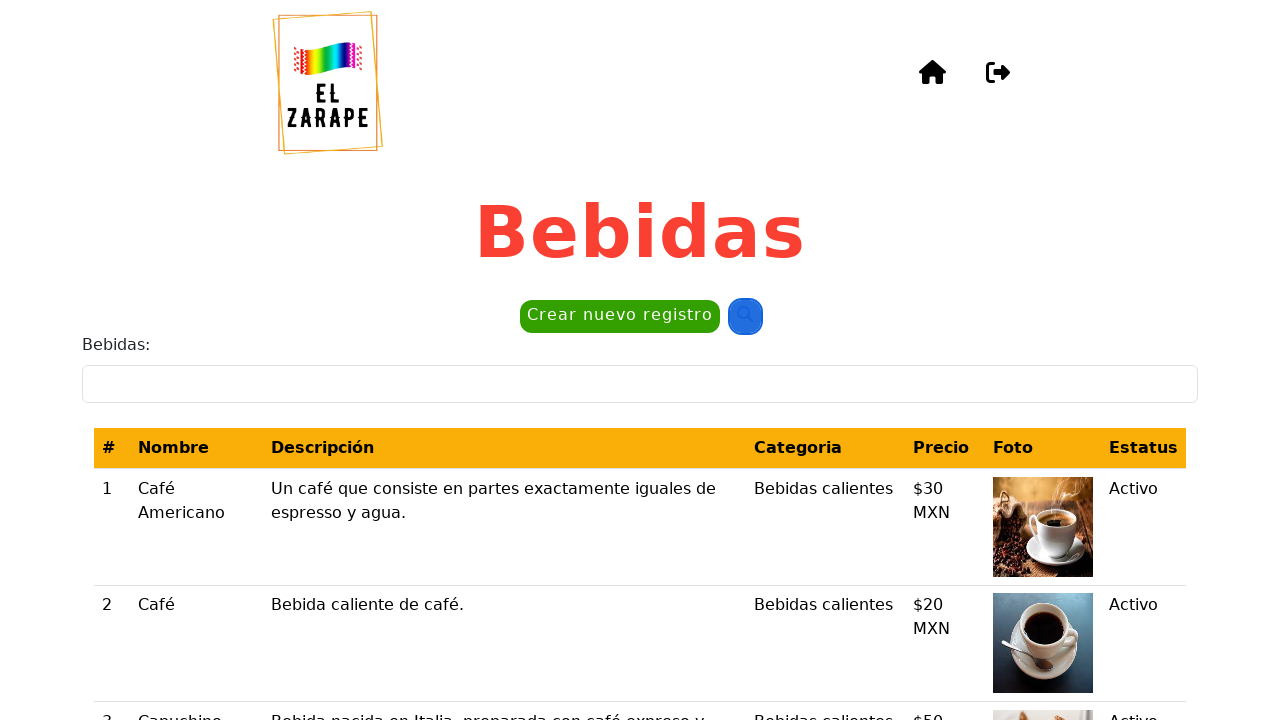

Clicked on the Bebidas (Drinks) field at (640, 384) on internal:label="Bebidas:"i
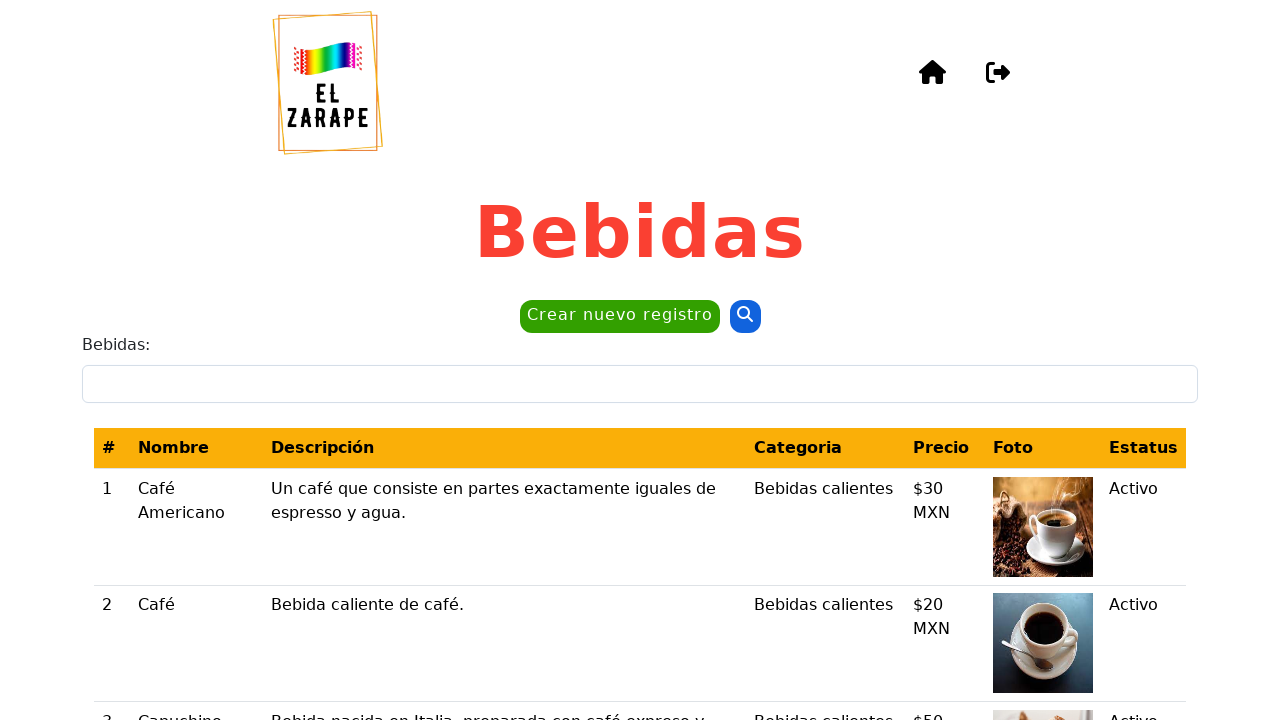

Filled search field with 'caf' to search for drinks on internal:label="Bebidas:"i
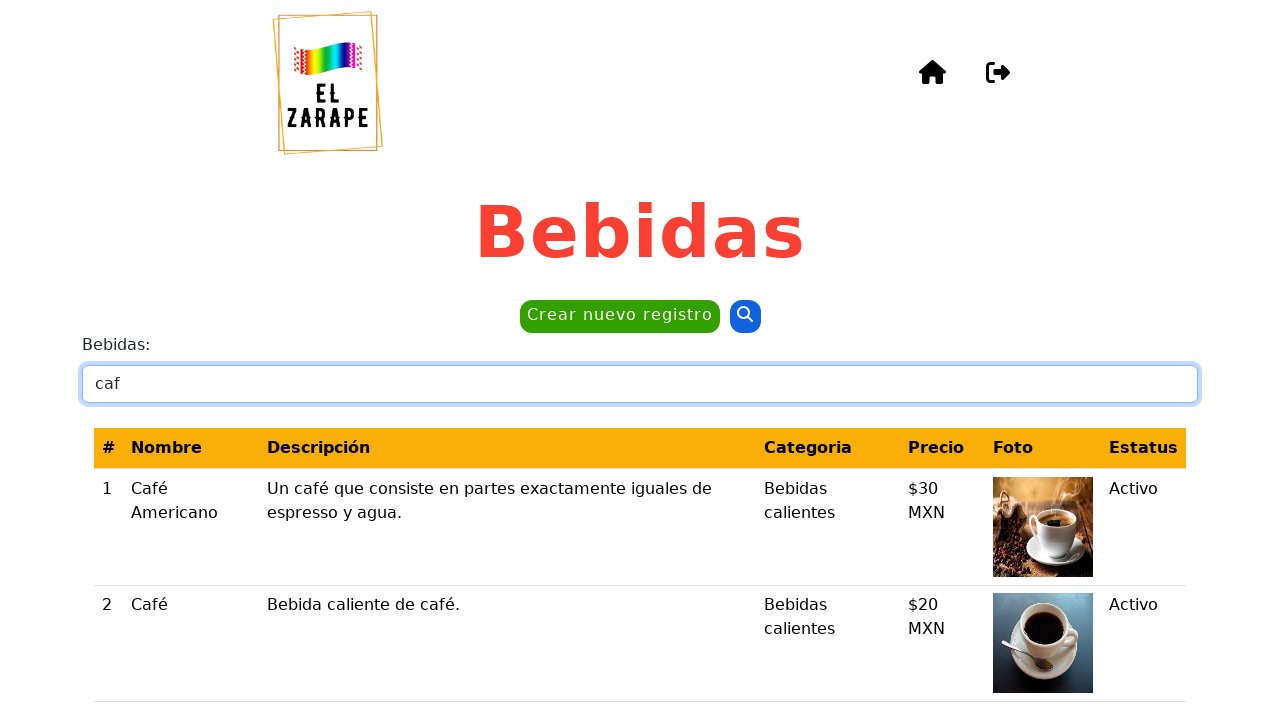

Clicked on the Café search result at (191, 643) on internal:role=cell[name="Café"s]
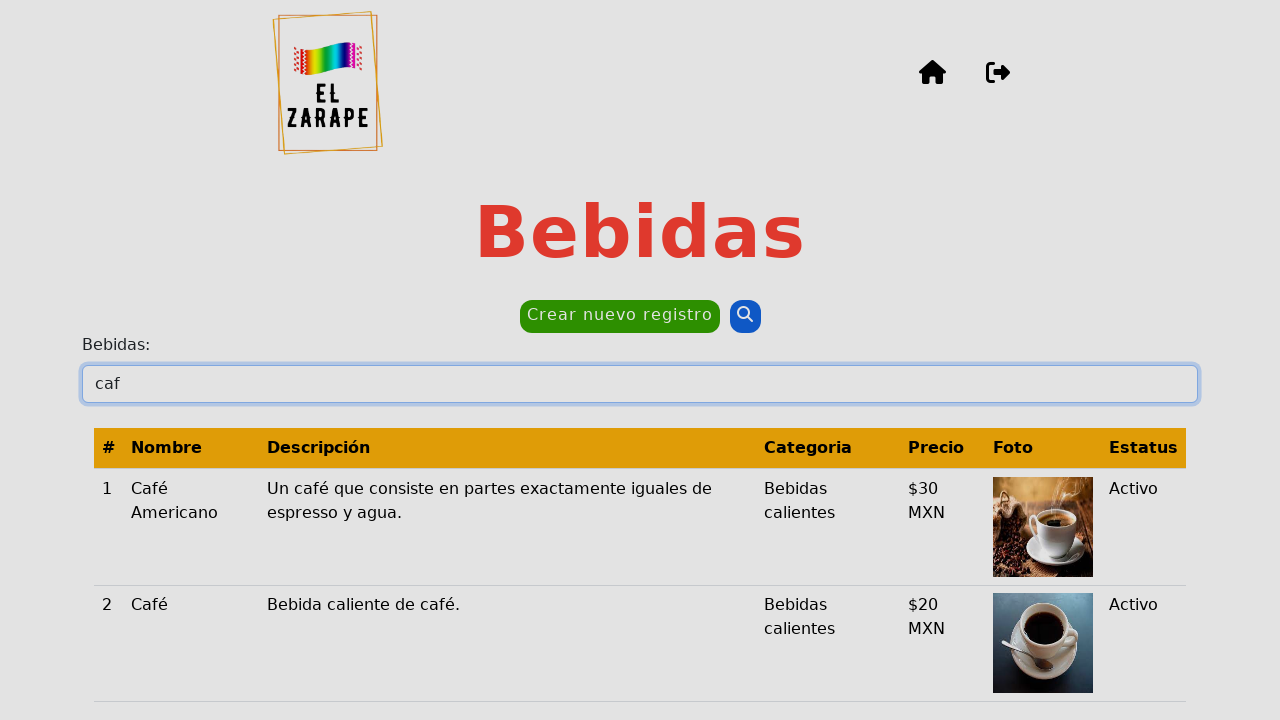

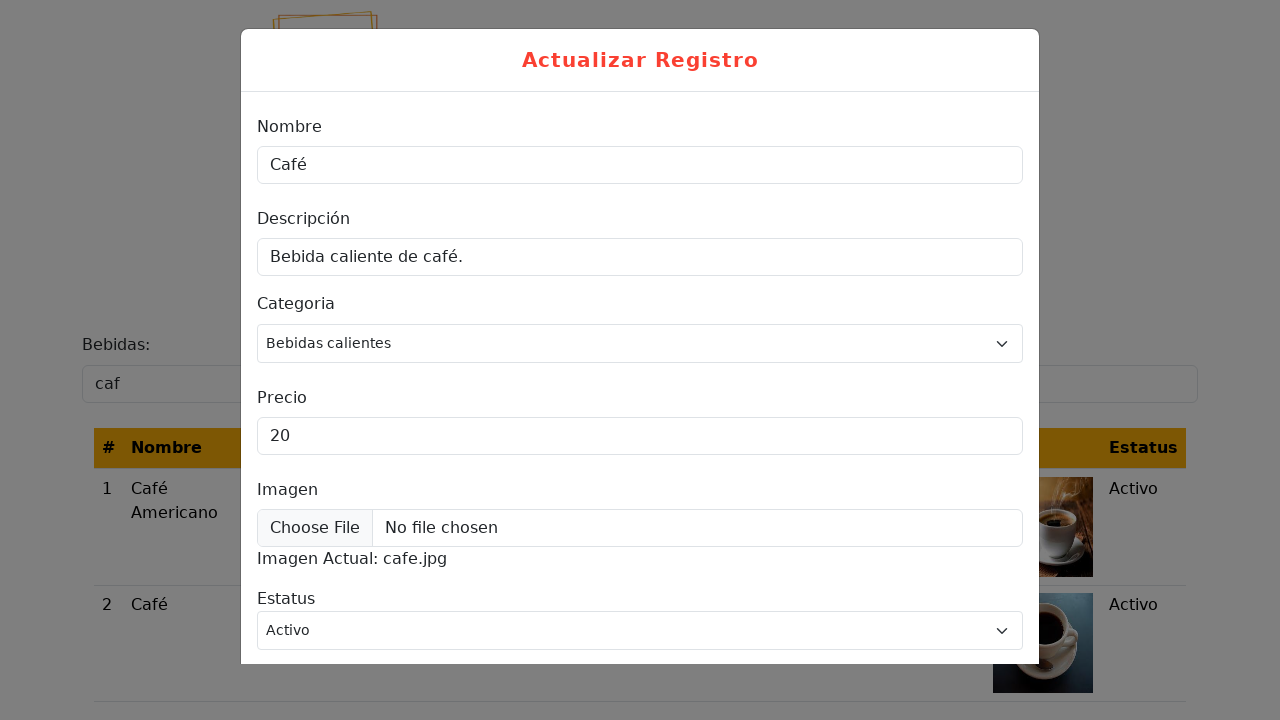